Tests alert handling by triggering a prompt alert, entering text, and accepting it

Starting URL: https://demoqa.com/alerts

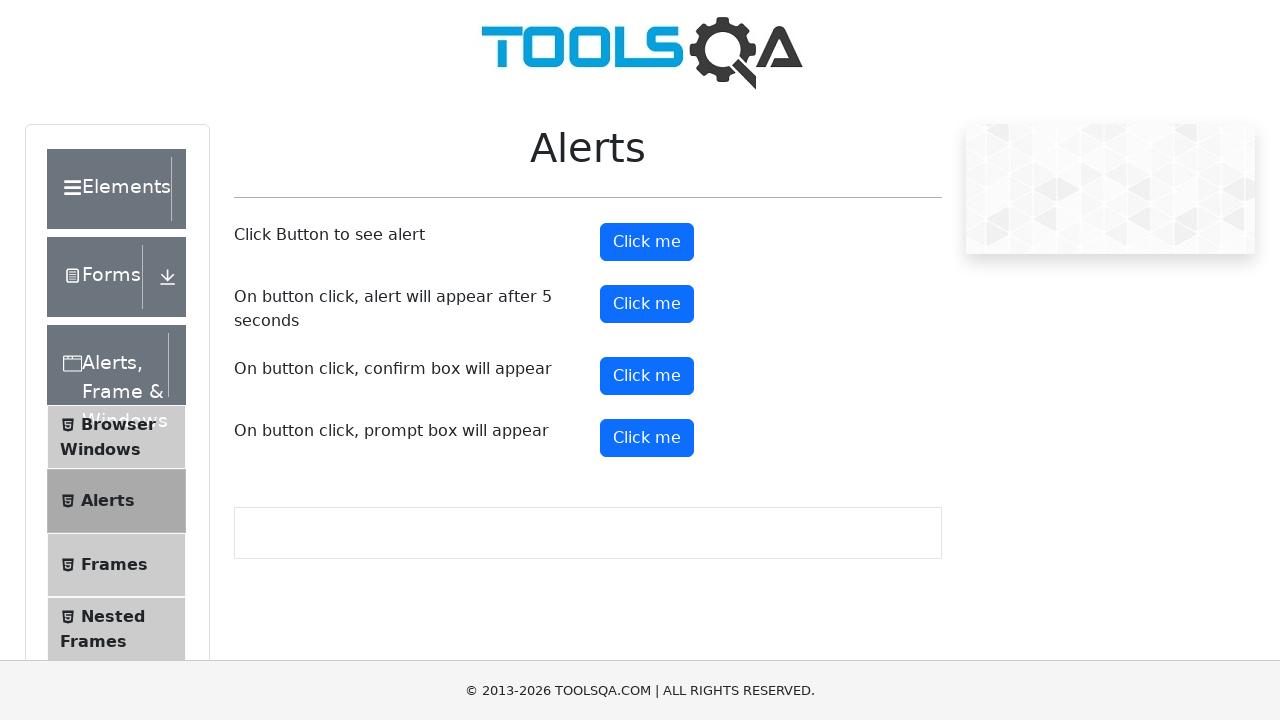

Clicked prompt button to trigger alert at (647, 438) on #promtButton
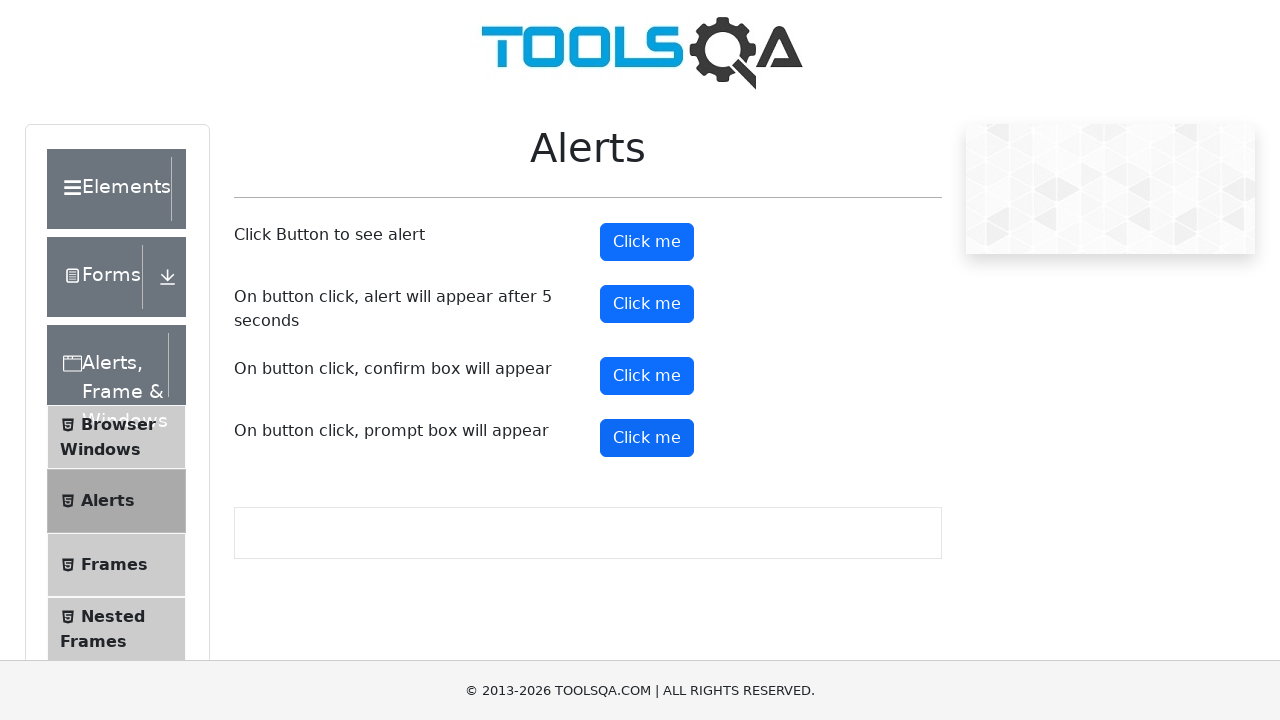

Set up dialog handler to accept prompt with text 'Fahim'
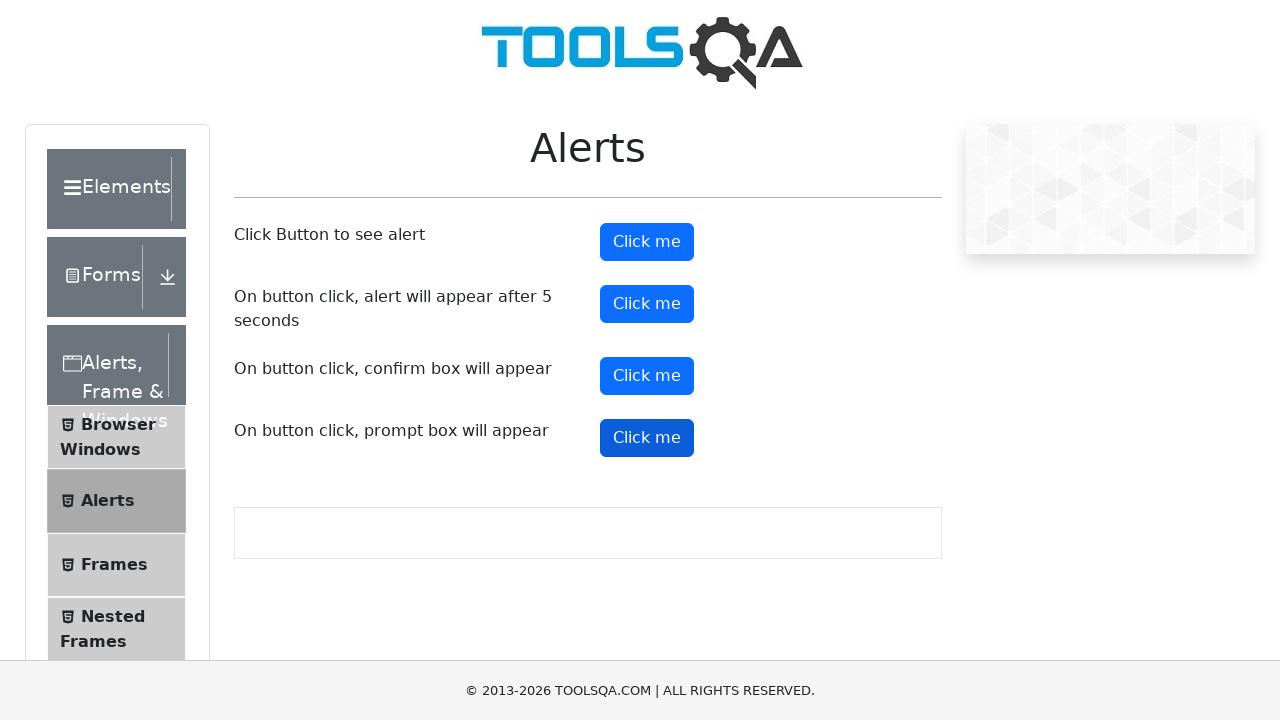

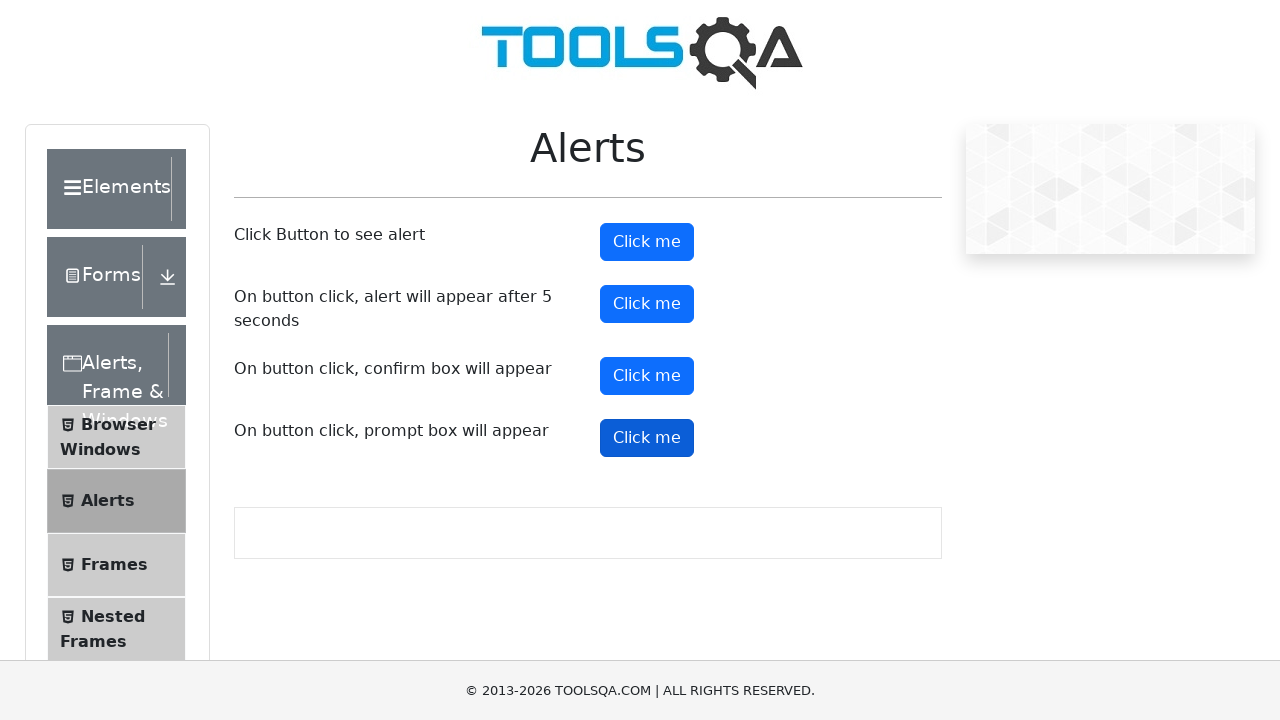